Navigates to the OrangeHRM demo application homepage and verifies the page loads.

Starting URL: https://opensource-demo.orangehrmlive.com/

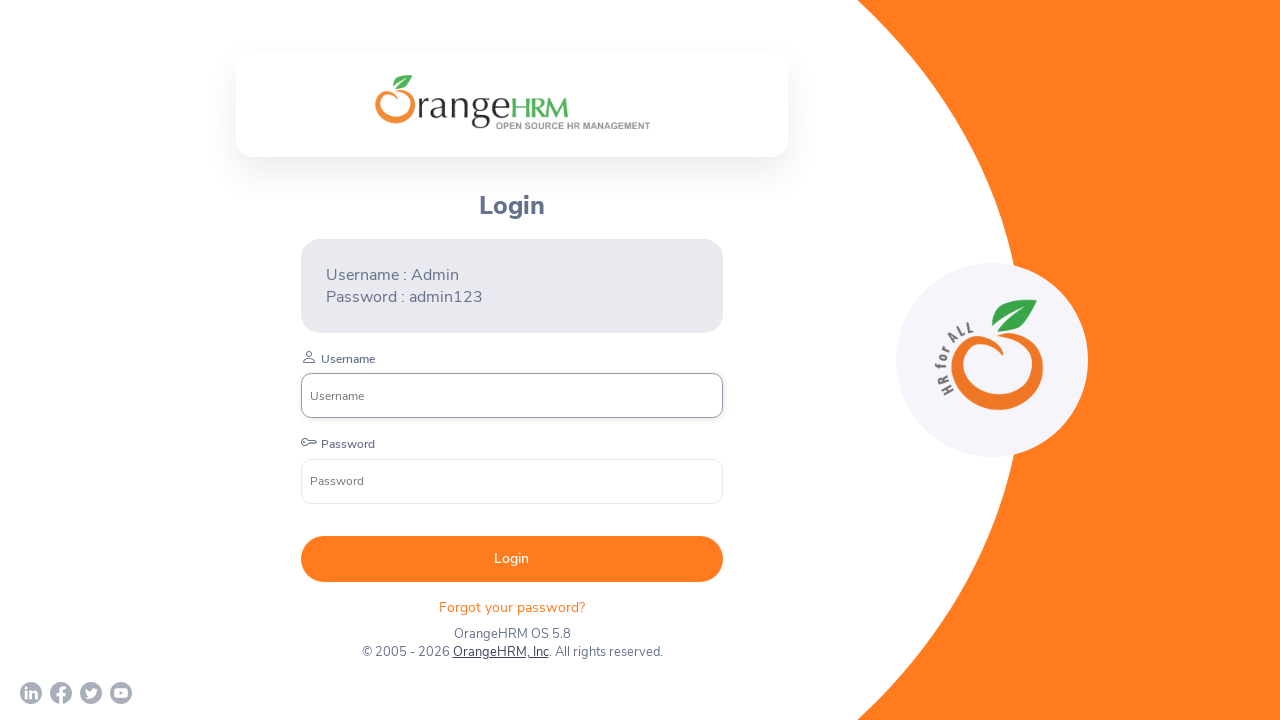

Page loaded - DOM content loaded
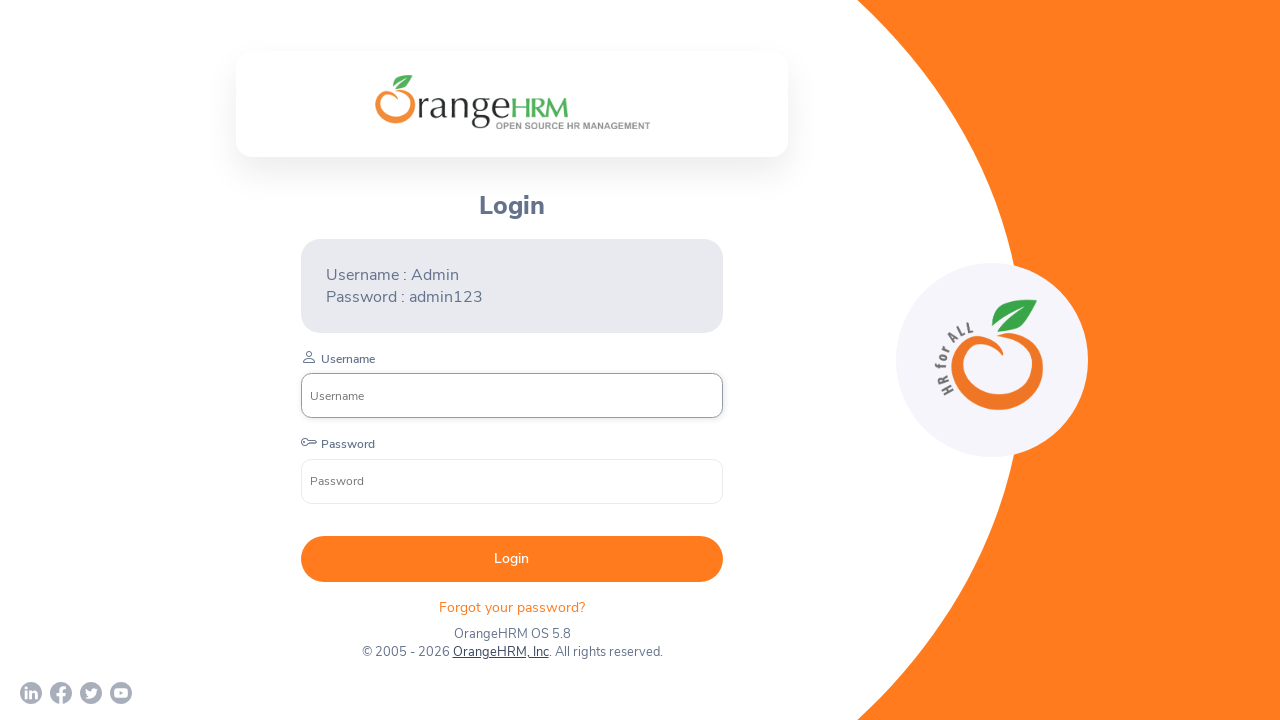

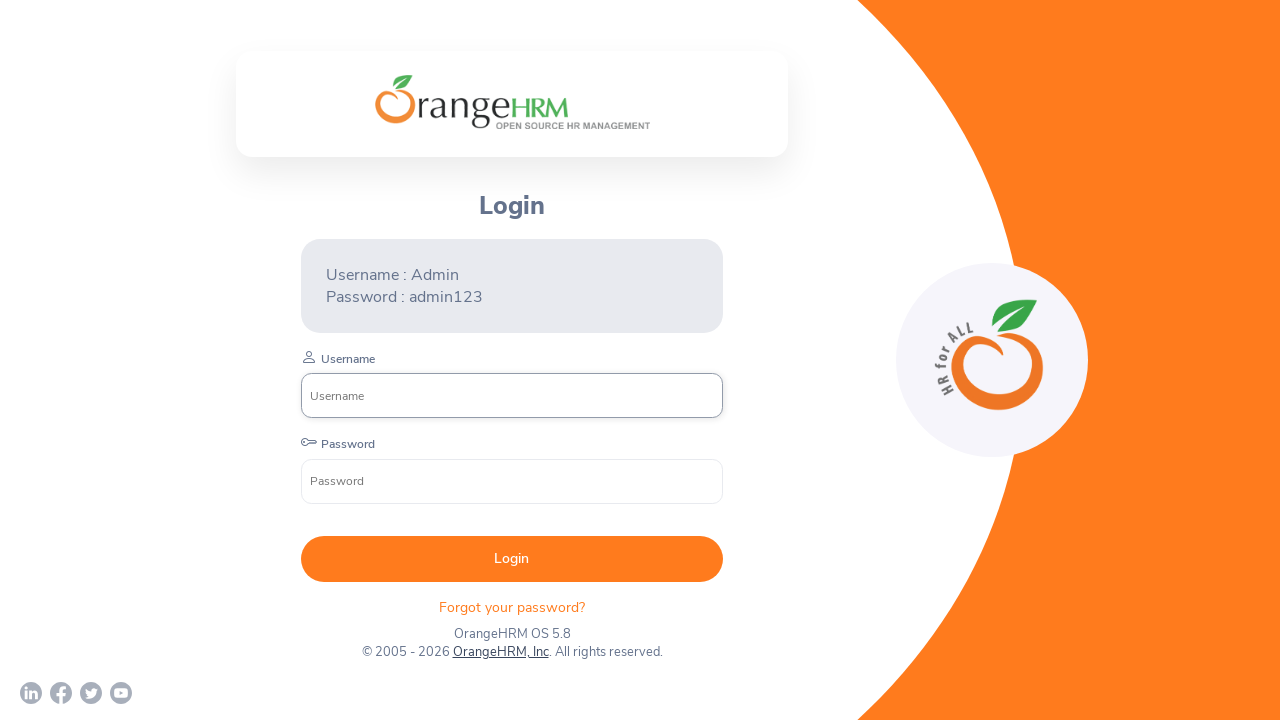